Tests that dynamic content on the page changes after a page refresh by capturing avatar sources and paragraph texts before and after refresh.

Starting URL: https://the-internet.herokuapp.com/dynamic_content

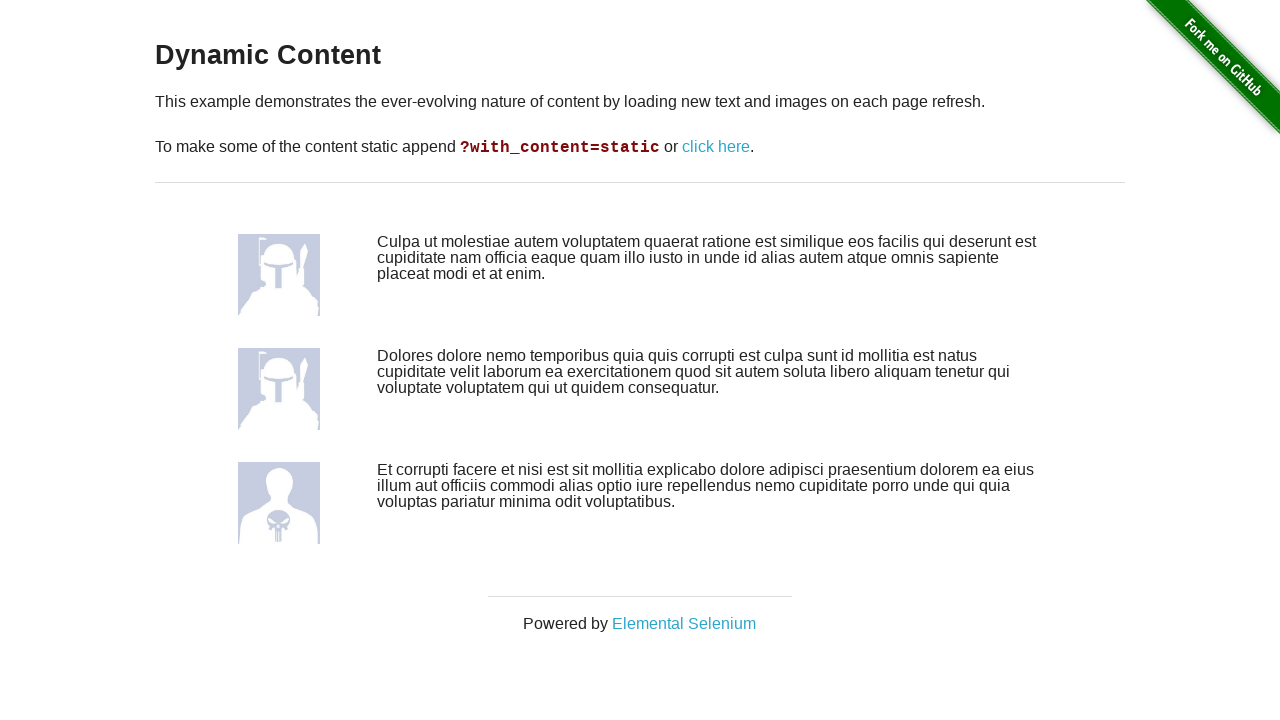

Waited for avatar images to load
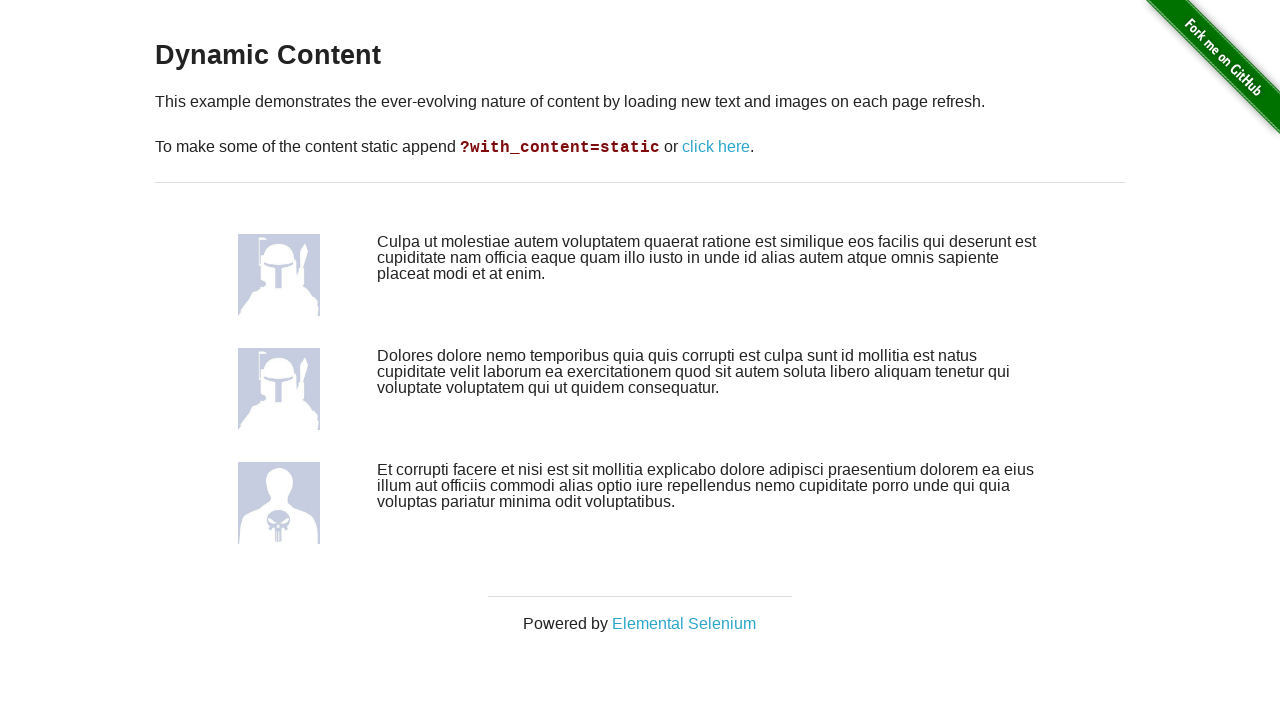

Located all avatar images on the page
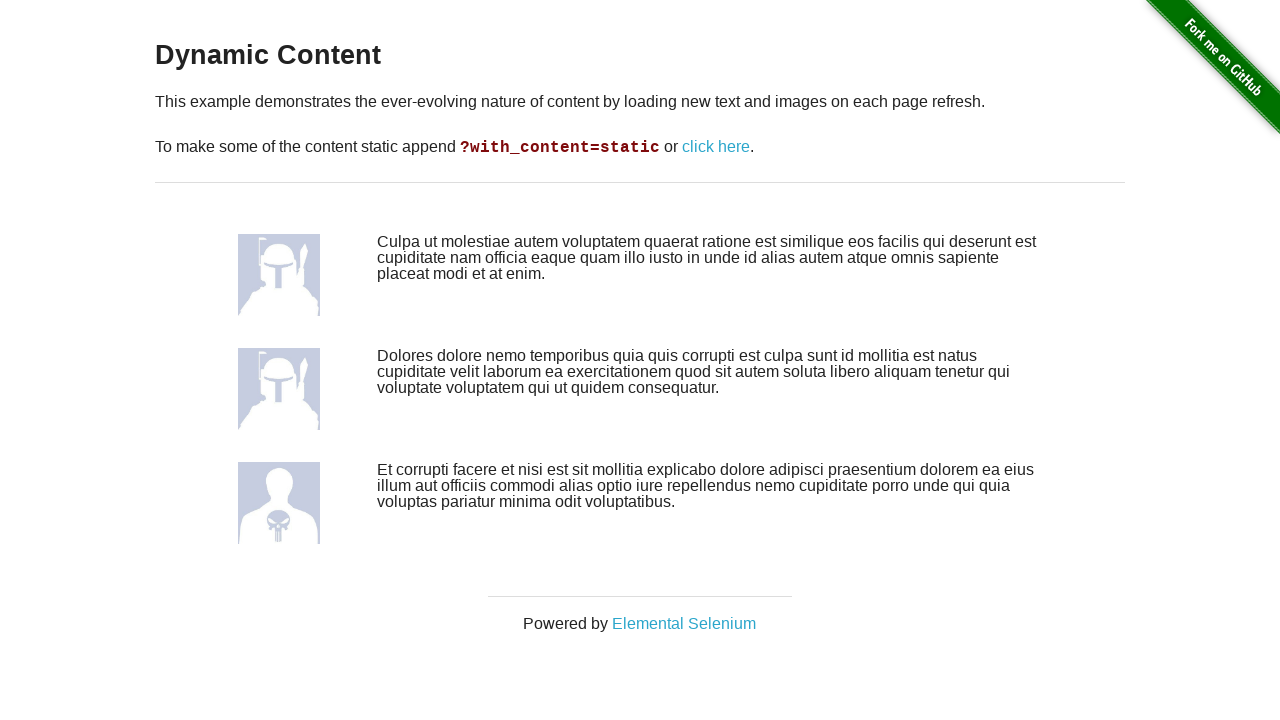

Captured initial avatar sources: 3 avatars found
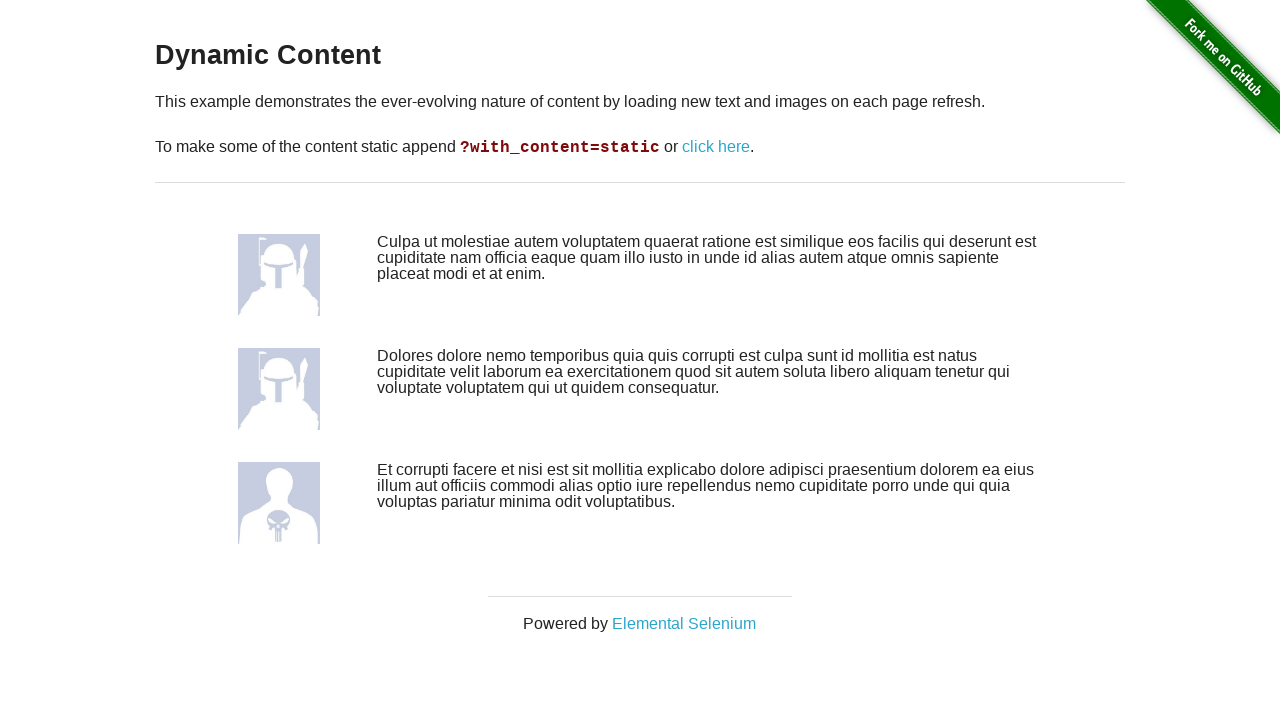

Located all paragraph elements with class 'large-10'
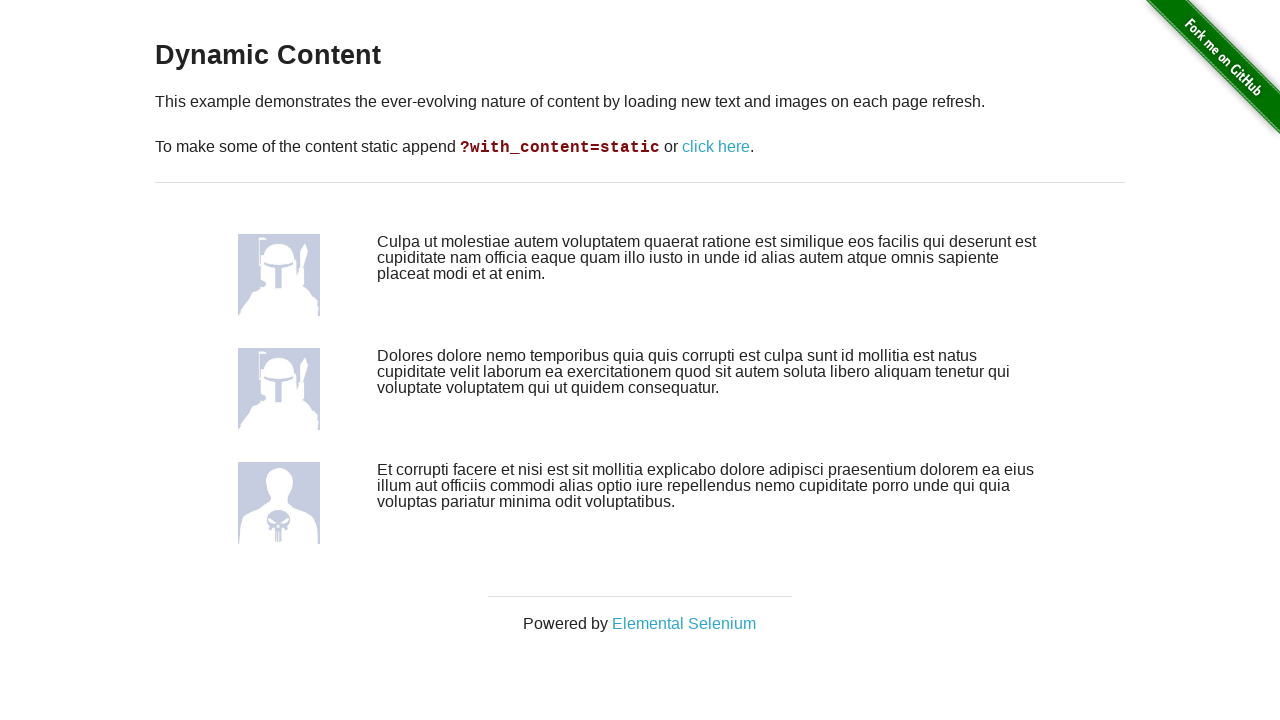

Captured initial paragraph texts: 4 paragraphs found
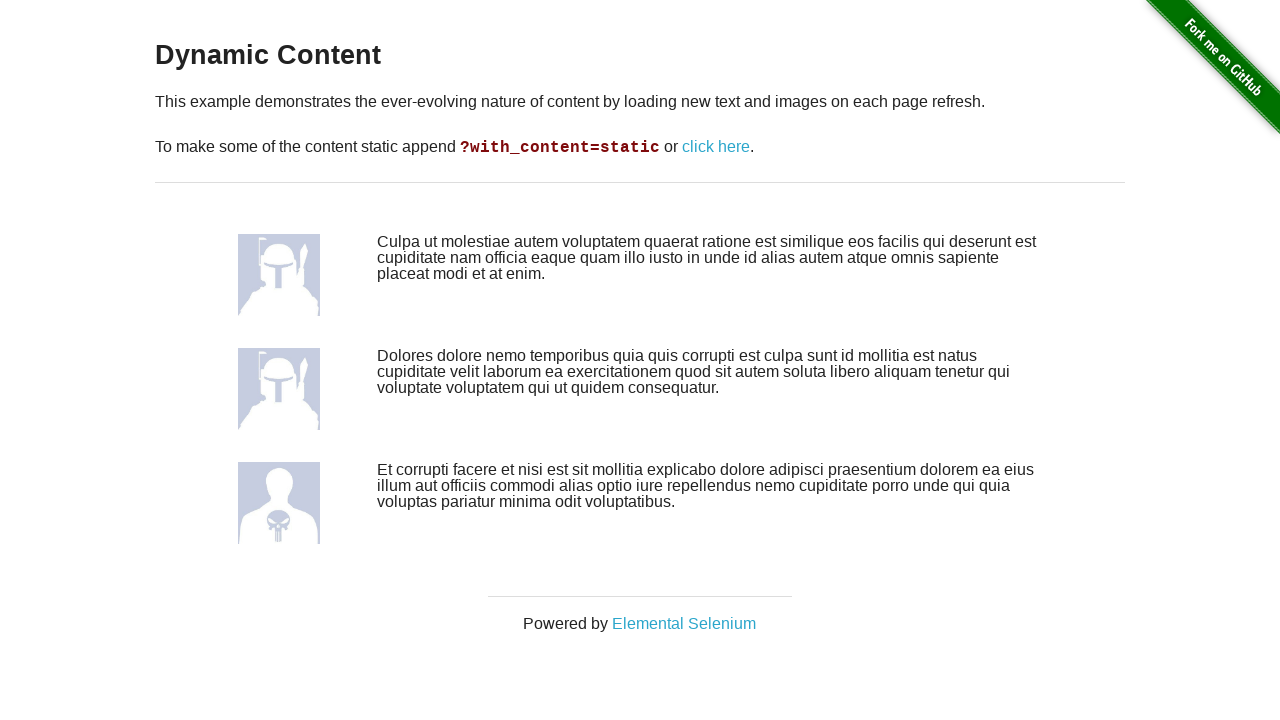

Reloaded the page
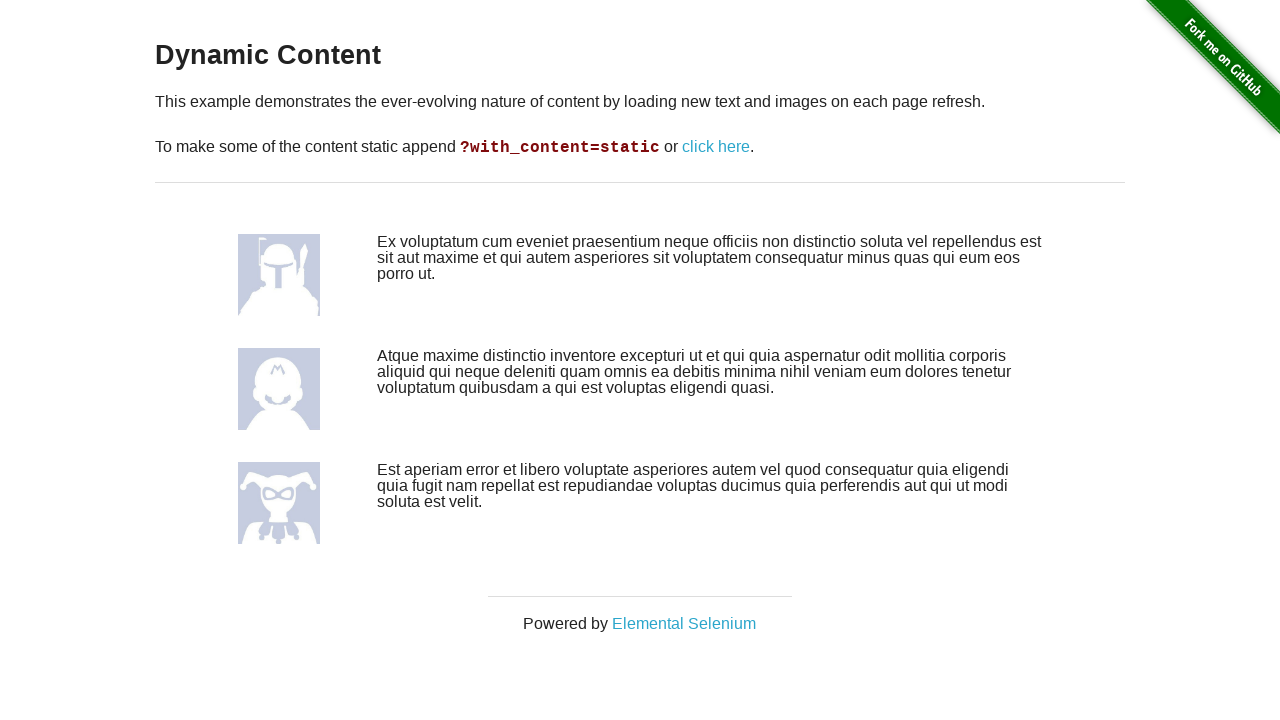

Waited for avatar images to load after page refresh
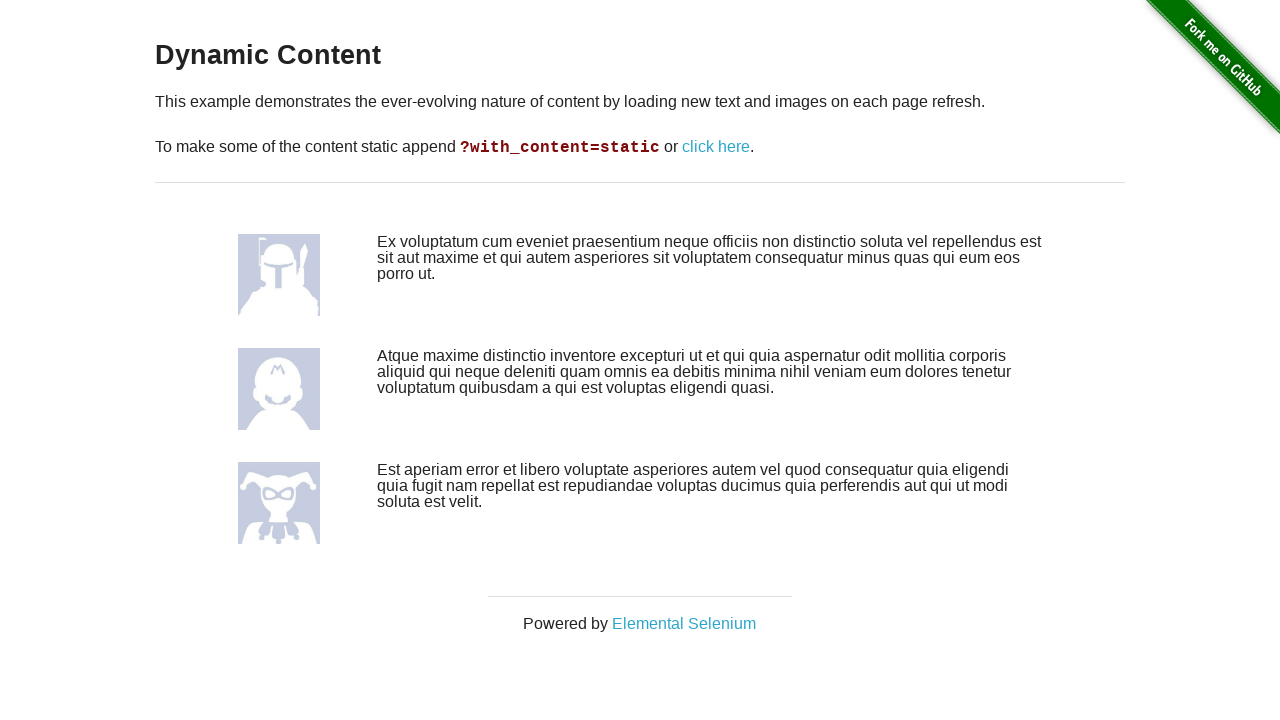

Located all avatar images after refresh
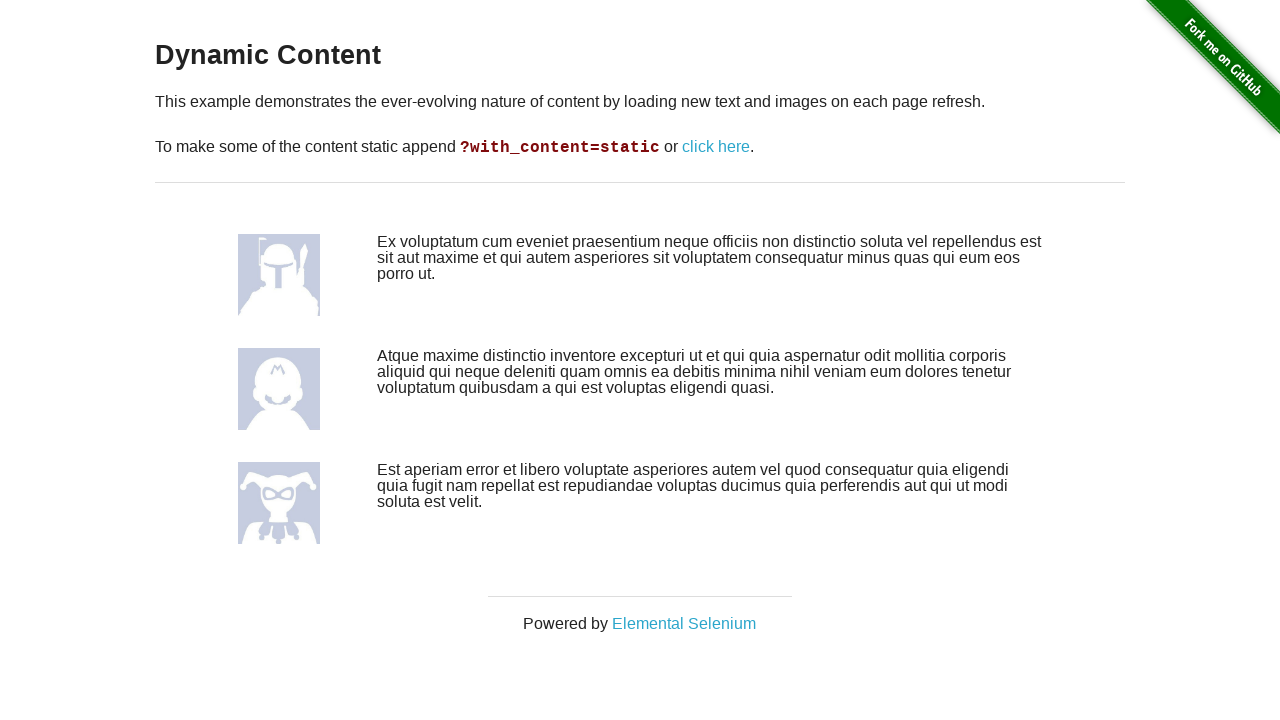

Captured new avatar sources after refresh: 3 avatars found
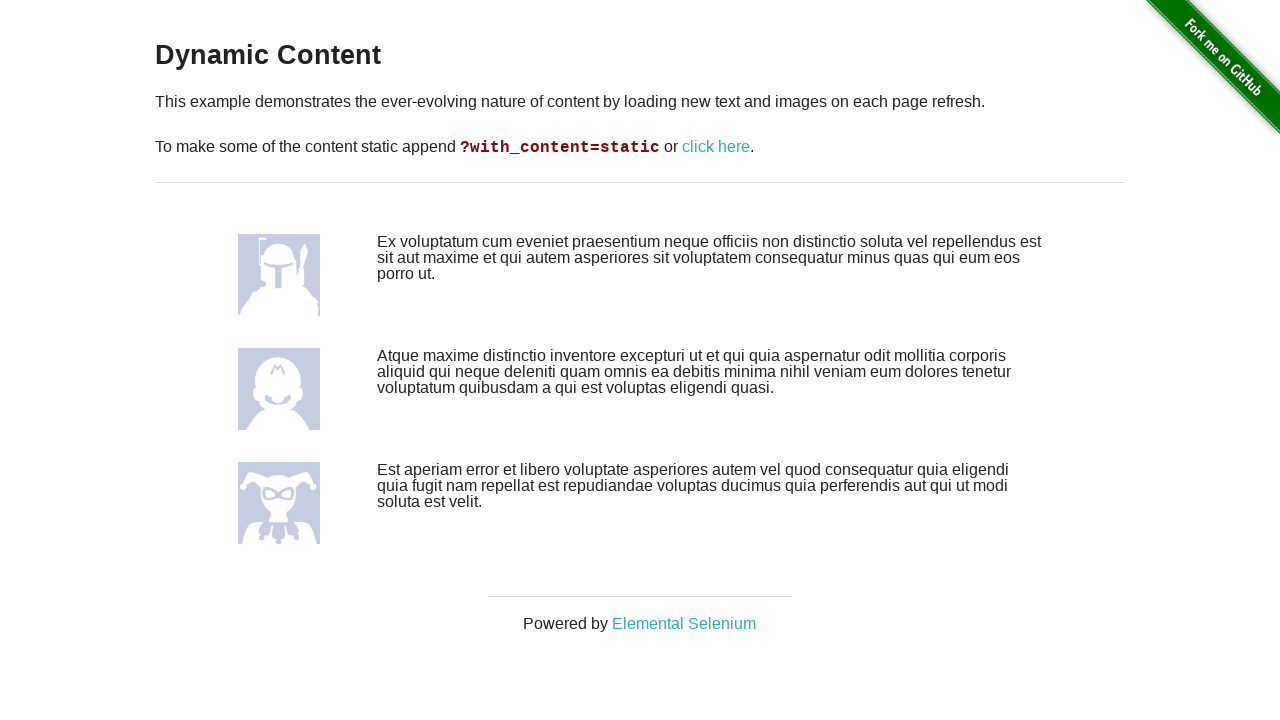

Located all paragraph elements after refresh
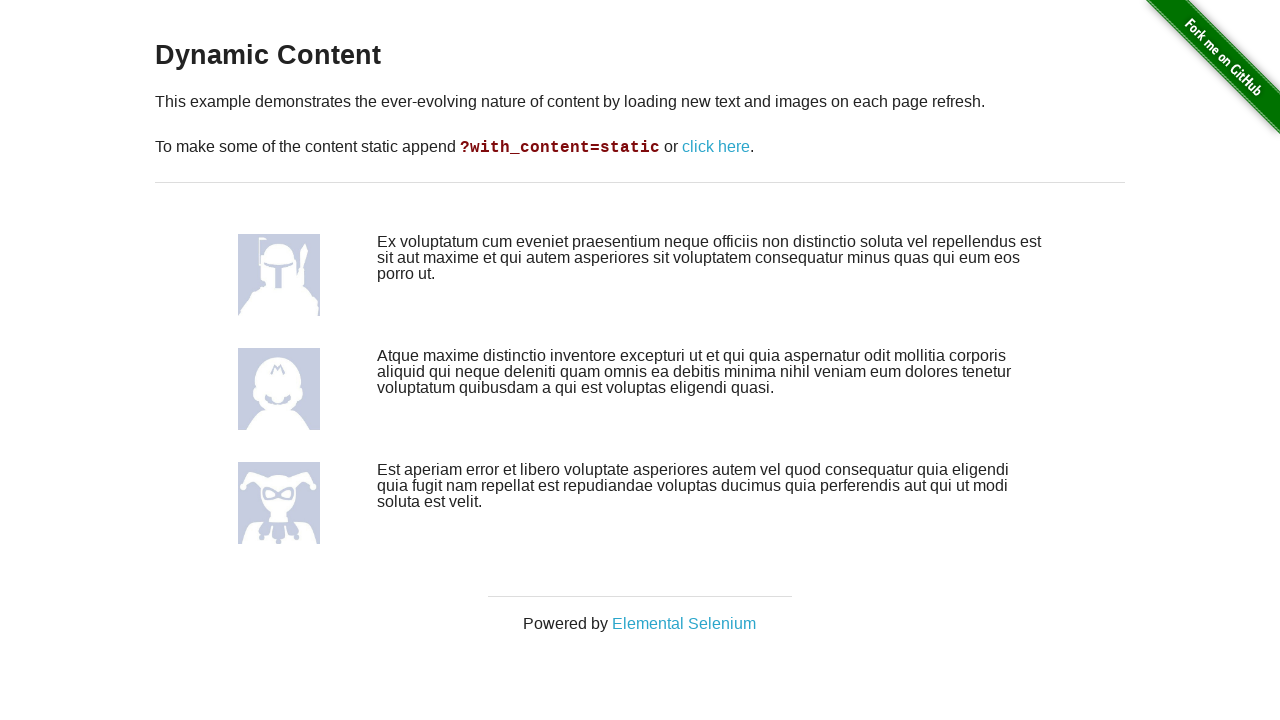

Captured new paragraph texts after refresh: 4 paragraphs found
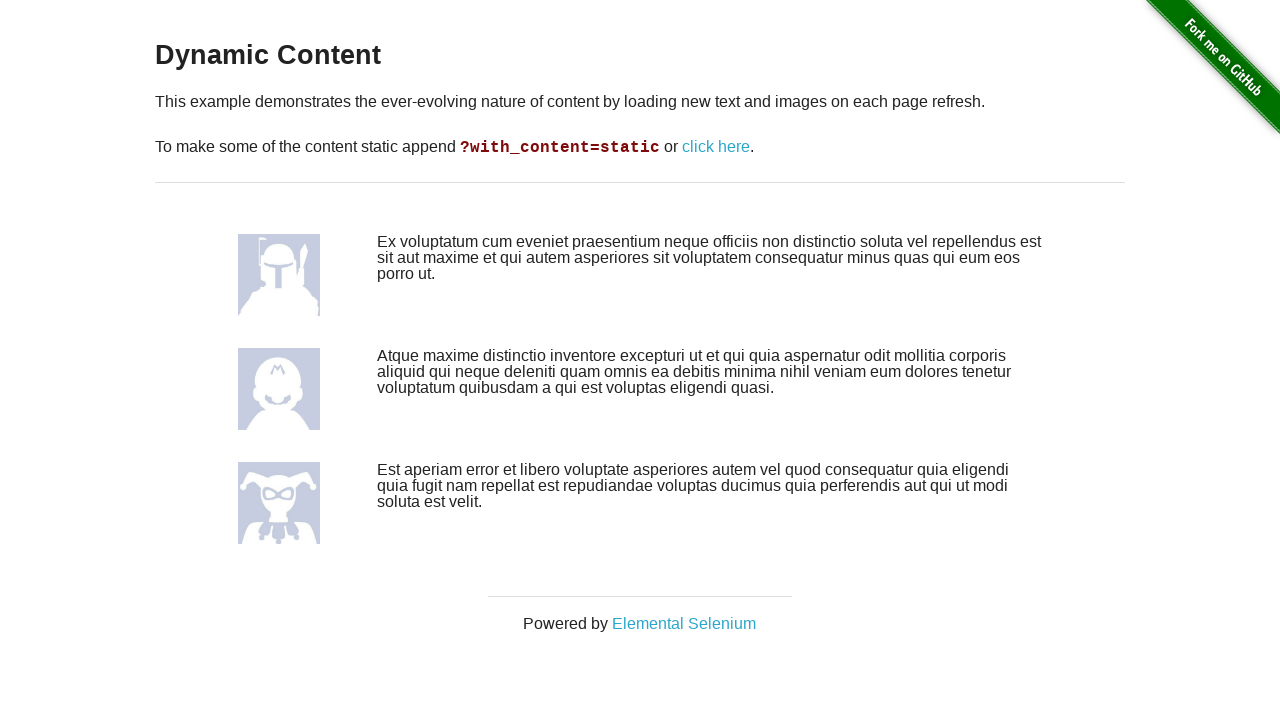

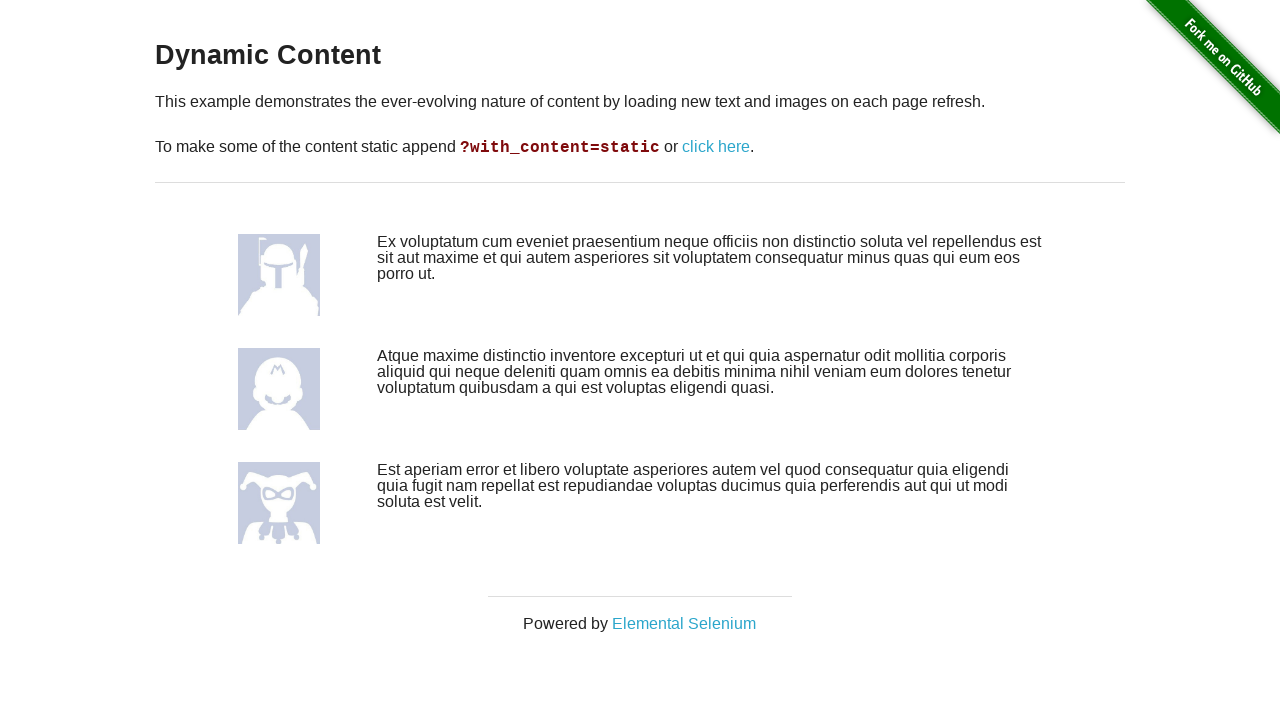